Tests selecting a country option by label text, selecting Germany and verifying the selection feedback

Starting URL: https://osstep.github.io/action_selectOptions

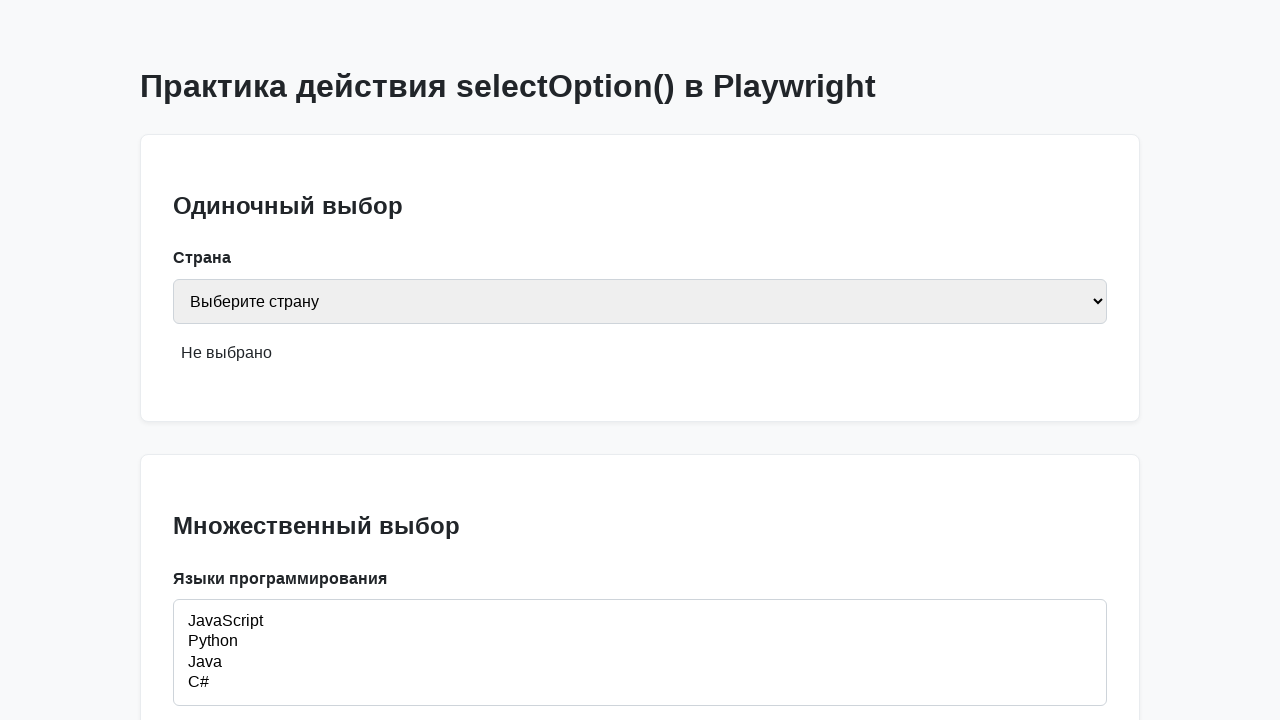

Located country select element by label 'Страна'
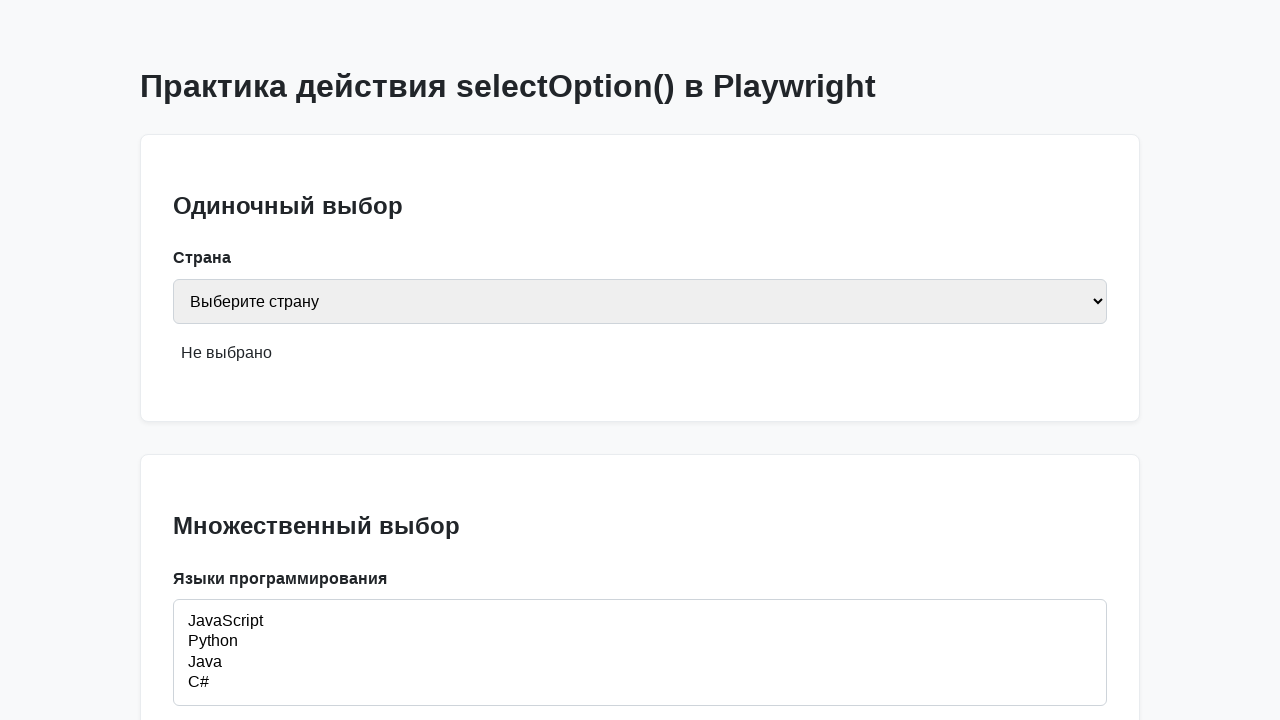

Selected 'Германия' (Germany) from country dropdown on internal:label="\u0421\u0442\u0440\u0430\u043d\u0430"i
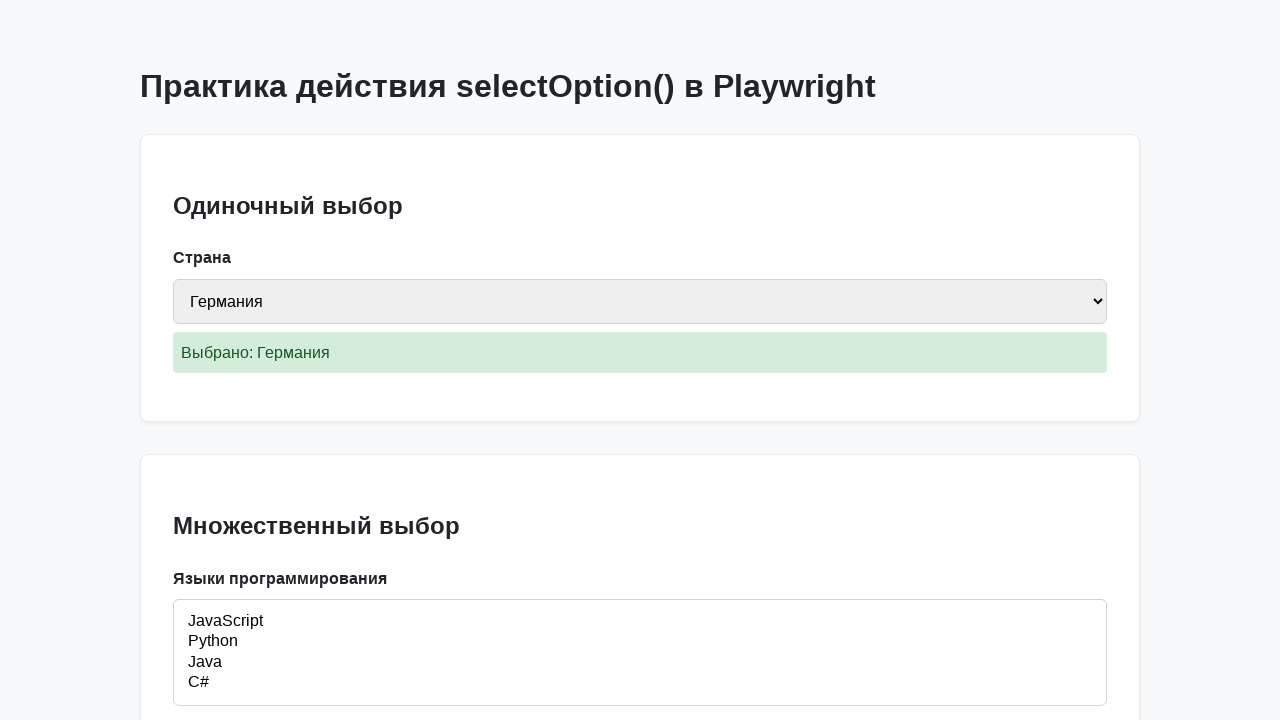

Verified selection feedback displaying 'Выбрано: Германия'
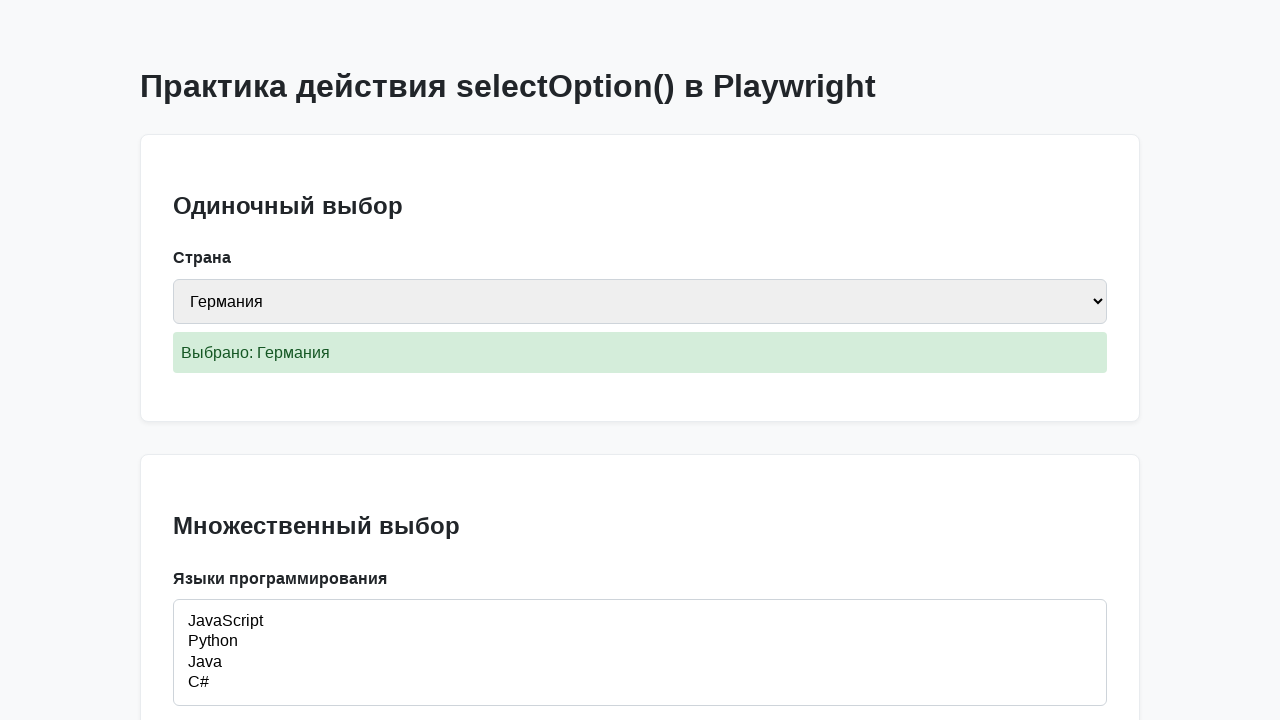

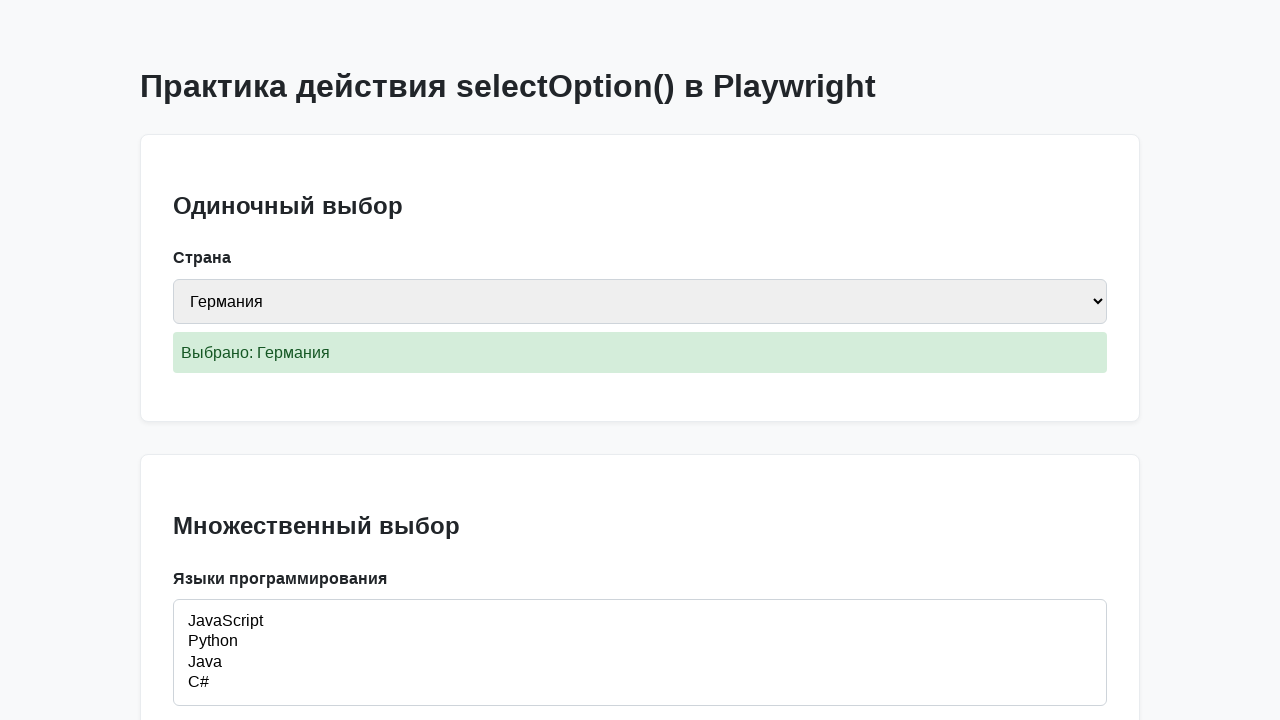